Verifies all text labels on the draggable page by clicking through each tab (Simple, Axis Restricted, Container Restricted, Cursor Style) and checking the displayed text content.

Starting URL: https://demoqa.com/dragabble

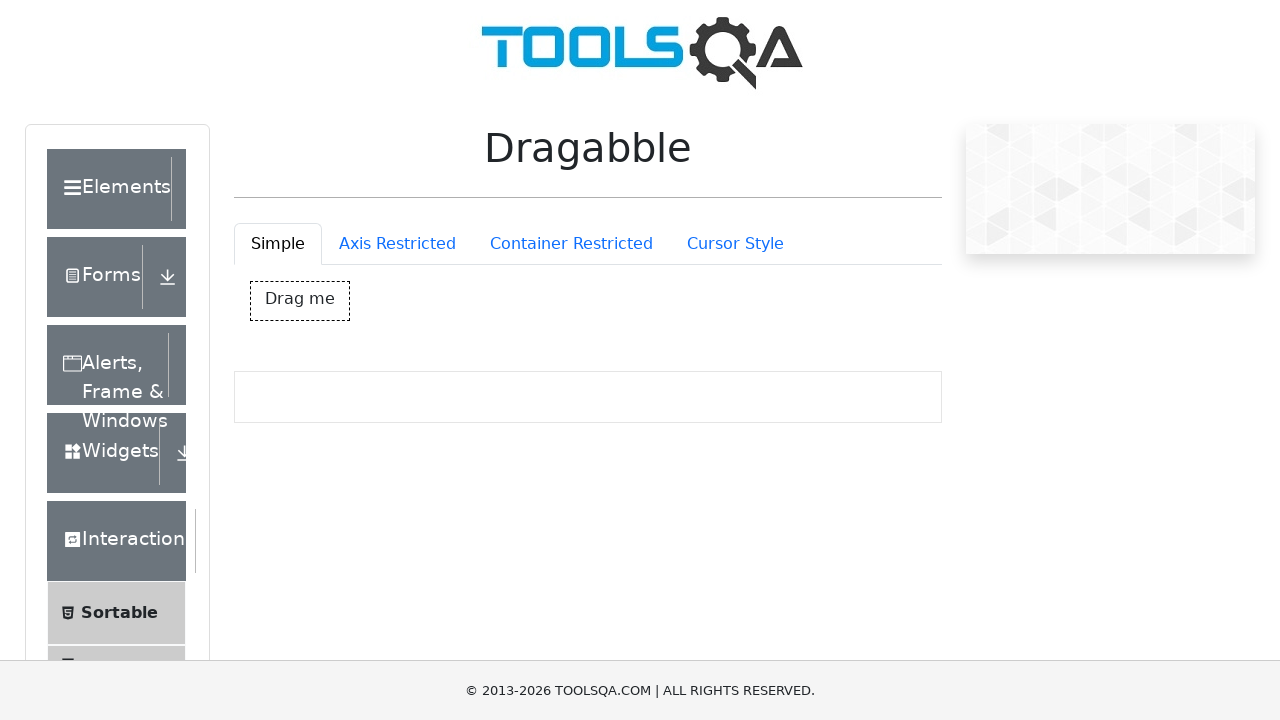

Clicked Simple tab at (278, 244) on #draggableExample-tab-simple
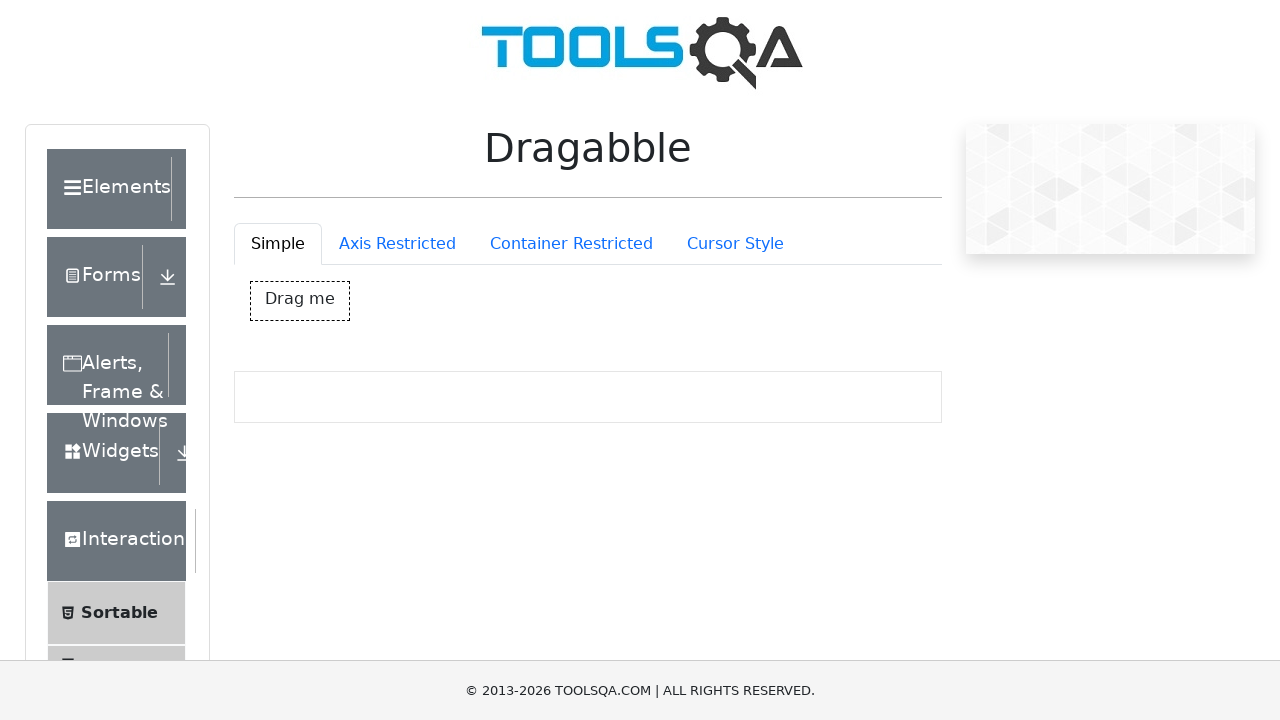

Waited for simple drag element to load
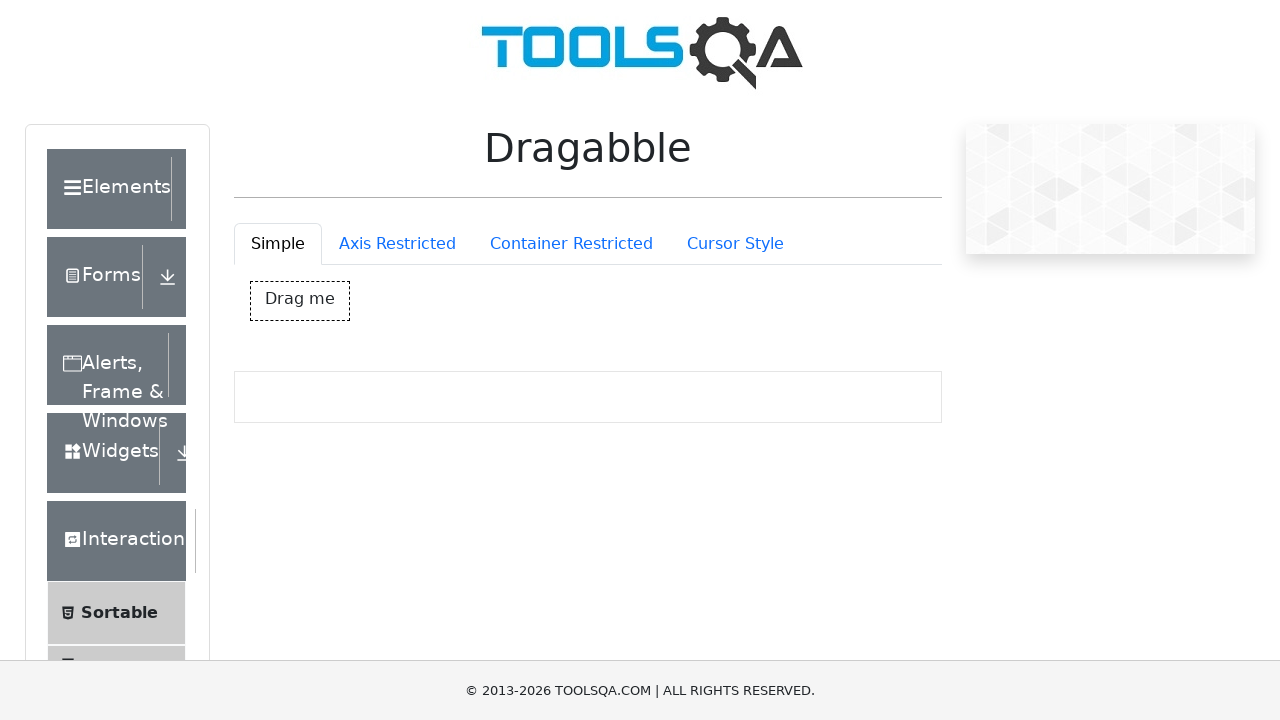

Clicked Axis Restricted tab at (397, 244) on #draggableExample-tab-axisRestriction
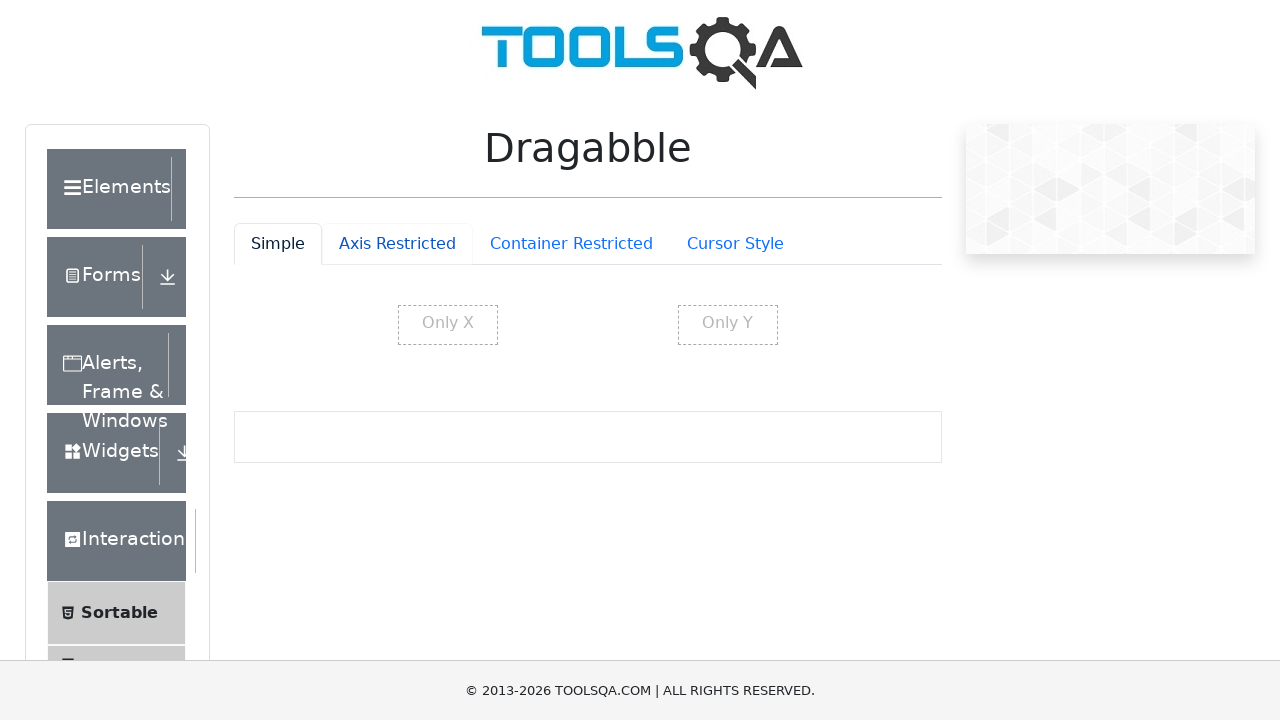

Waited for X-axis restricted element to load
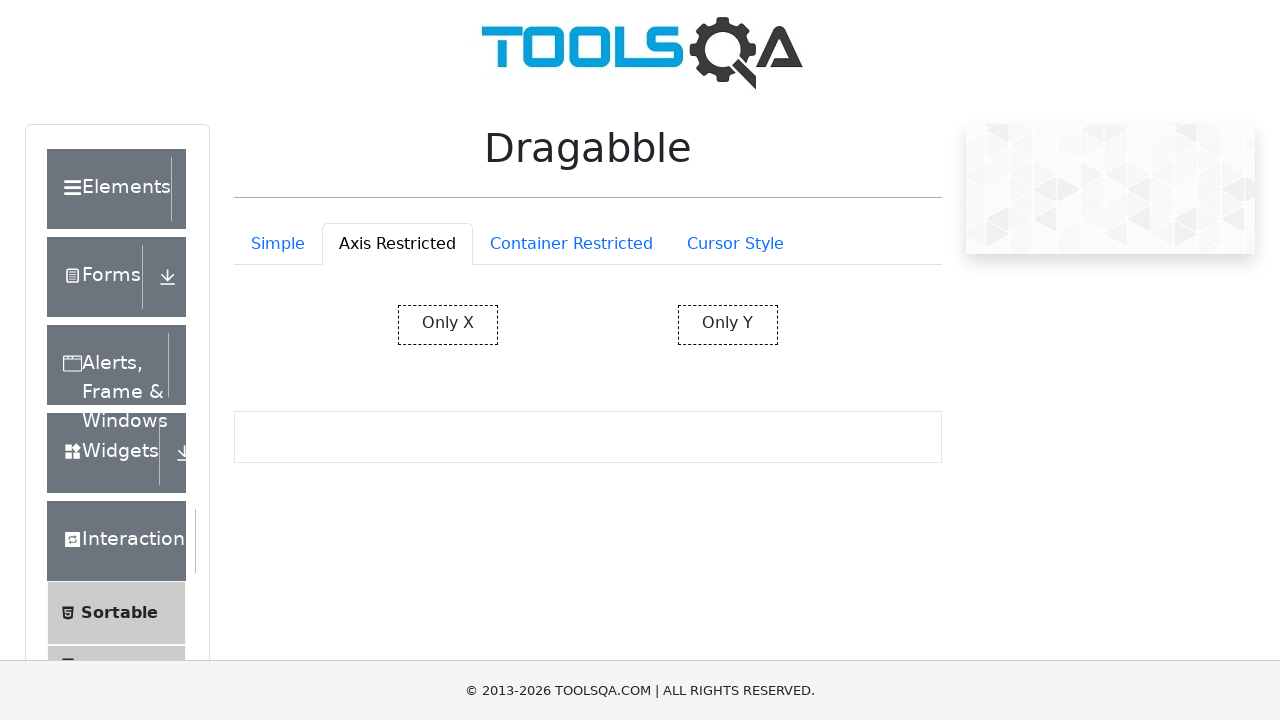

Waited for Y-axis restricted element to load
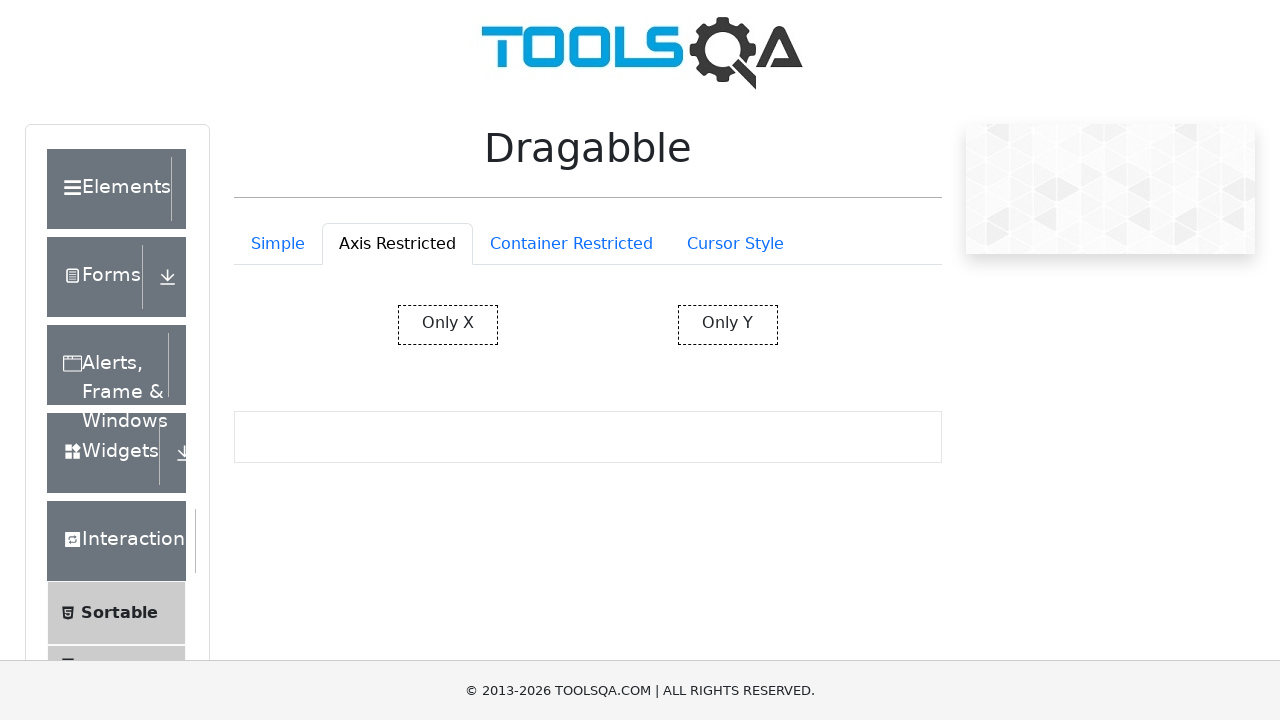

Clicked Container Restricted tab at (571, 244) on #draggableExample-tab-containerRestriction
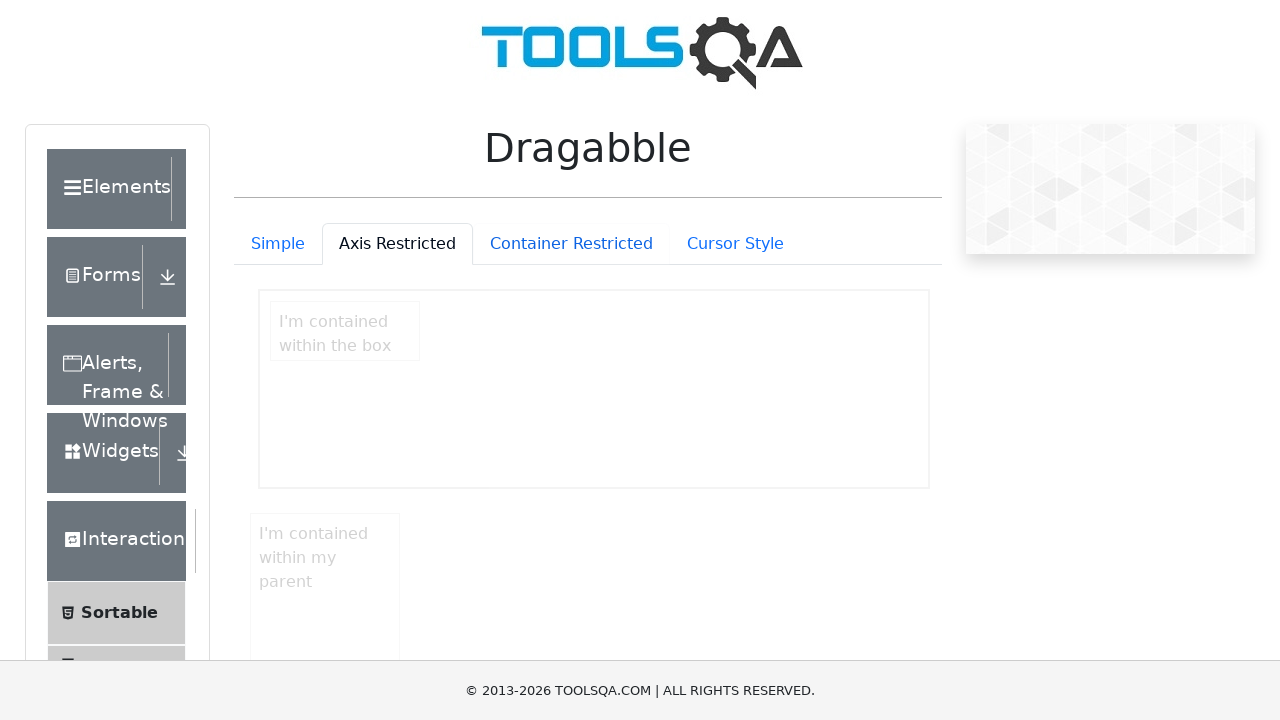

Waited for container restricted element to load
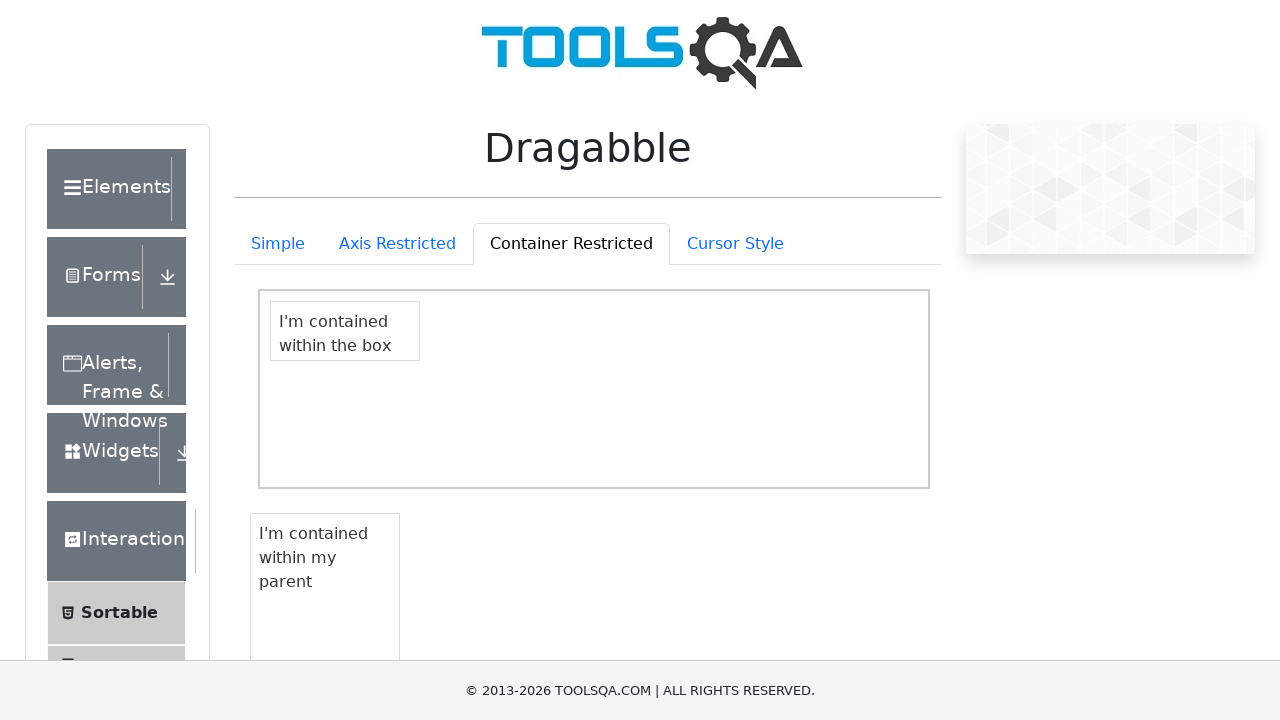

Clicked Cursor Style tab at (735, 244) on #draggableExample-tab-cursorStyle
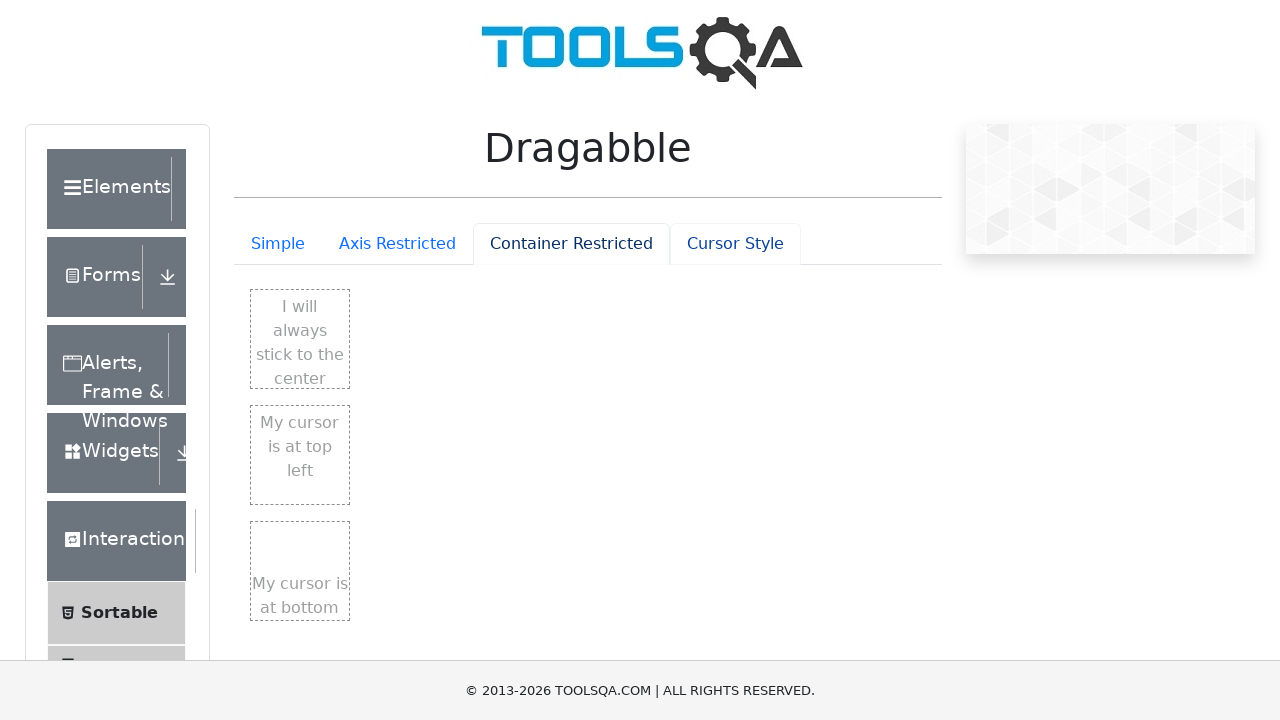

Waited for cursor style element to load
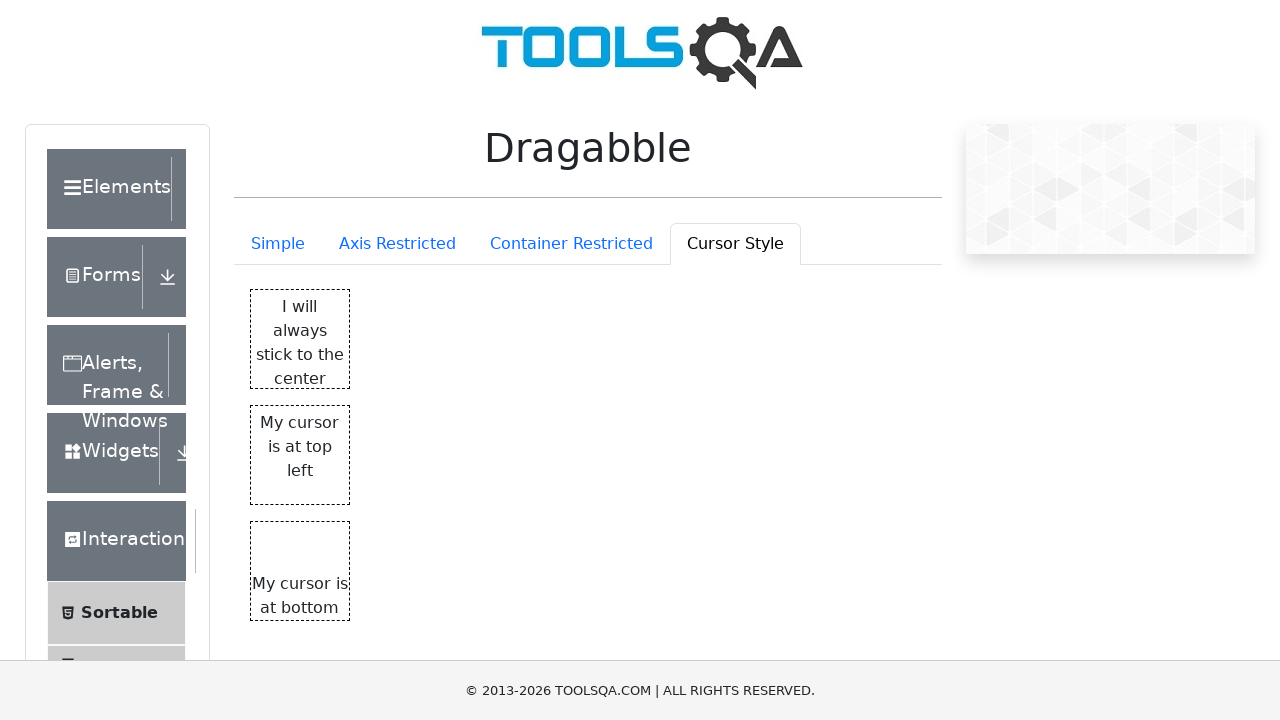

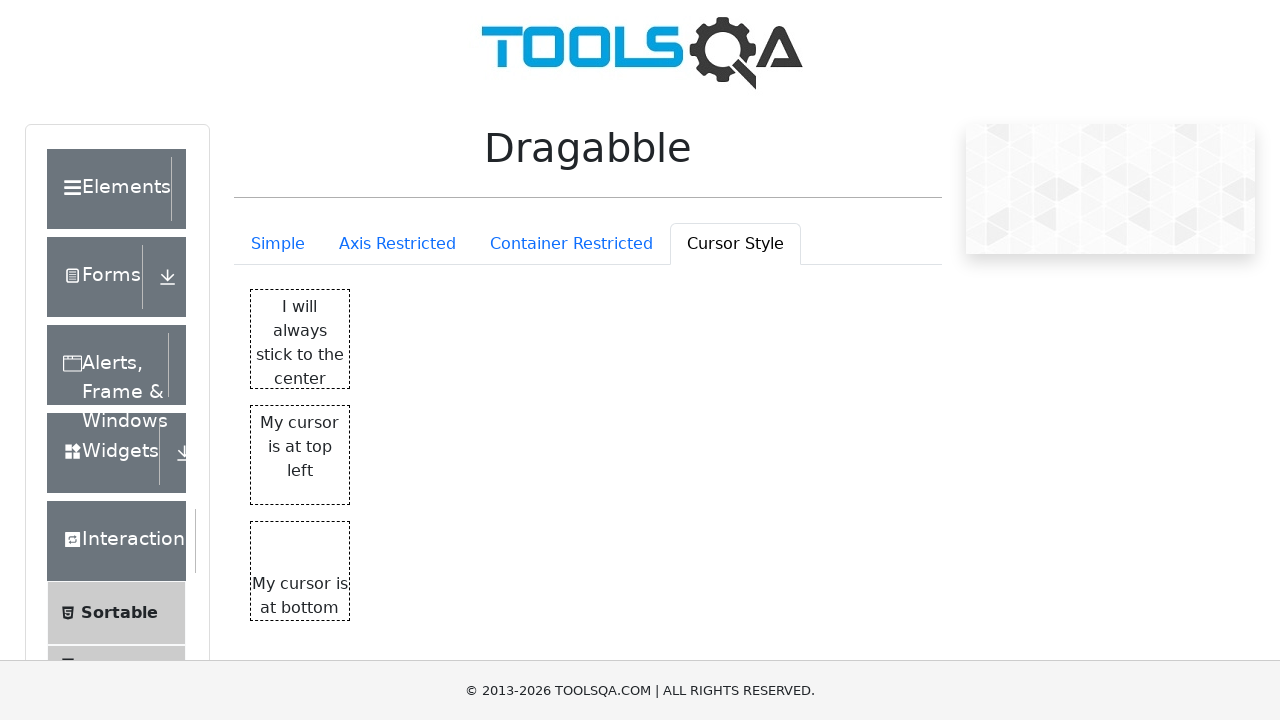